Tests dropdown selection functionality by navigating to dropdown page and selecting an option by index

Starting URL: https://the-internet.herokuapp.com/

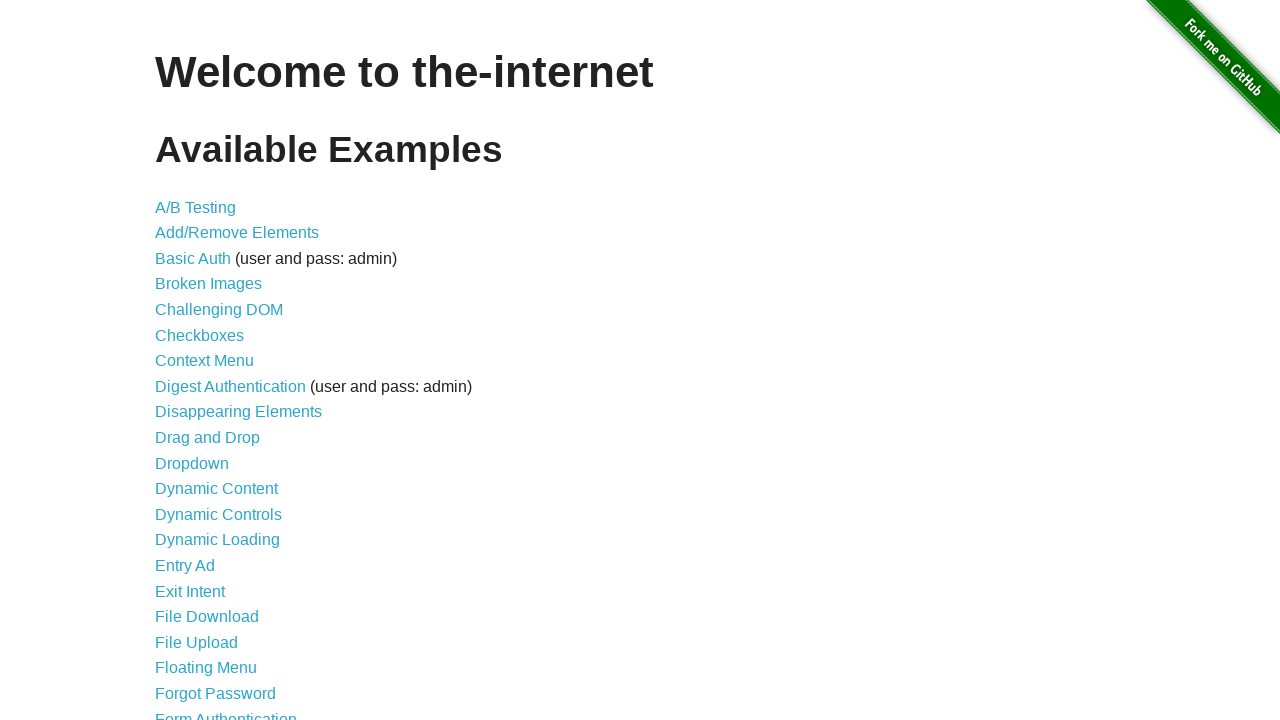

Clicked on Dropdown link to navigate to dropdown page at (192, 463) on a[href='/dropdown']
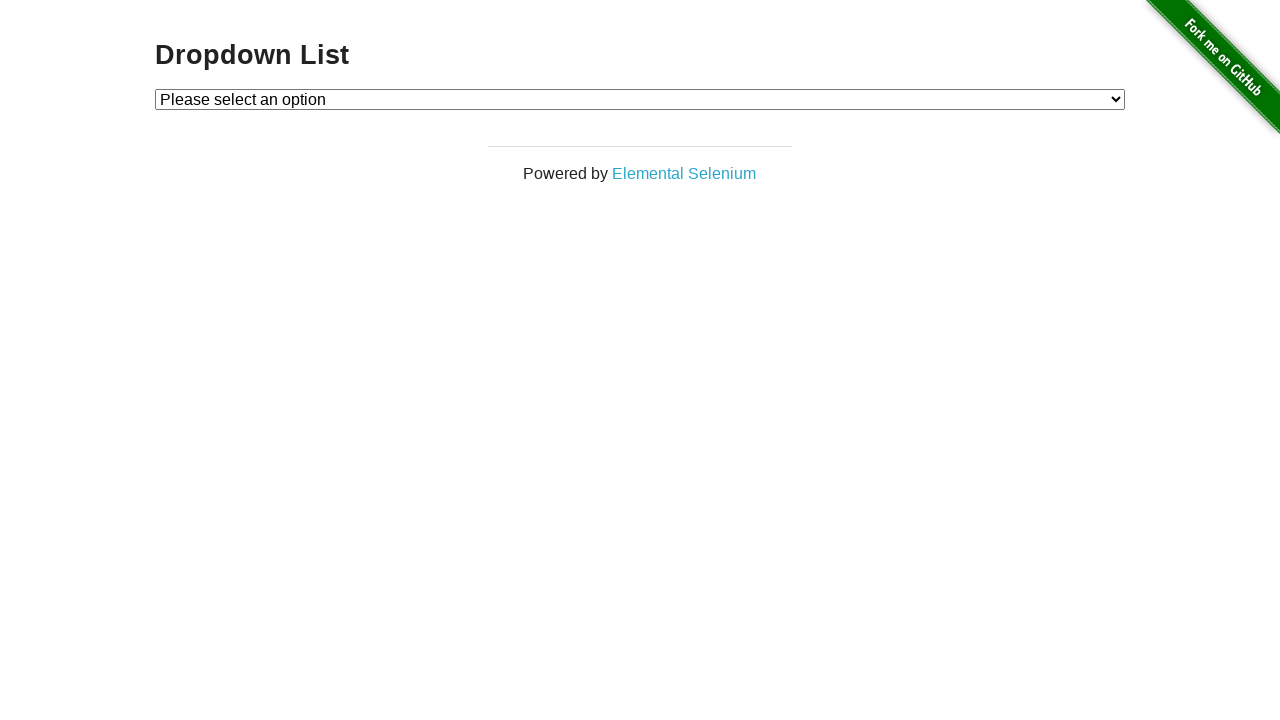

Clicked on dropdown to open it at (640, 99) on select#dropdown
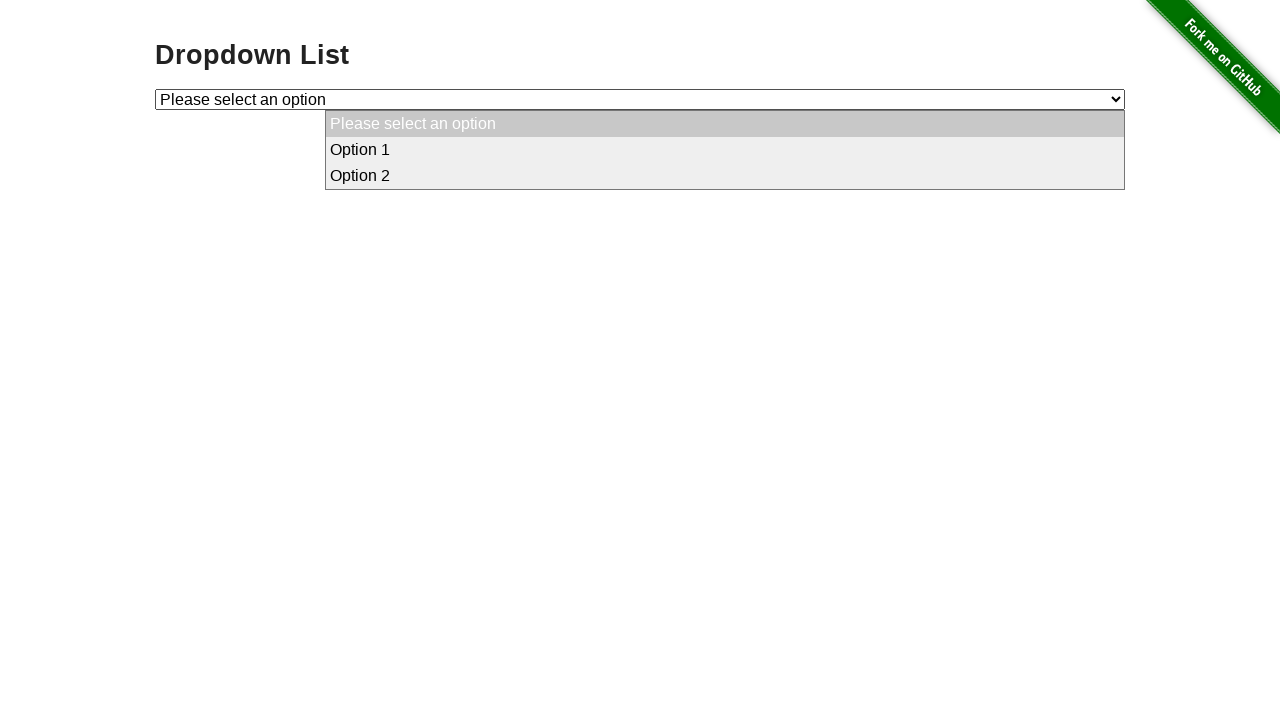

Selected Option 2 from dropdown by value on select#dropdown
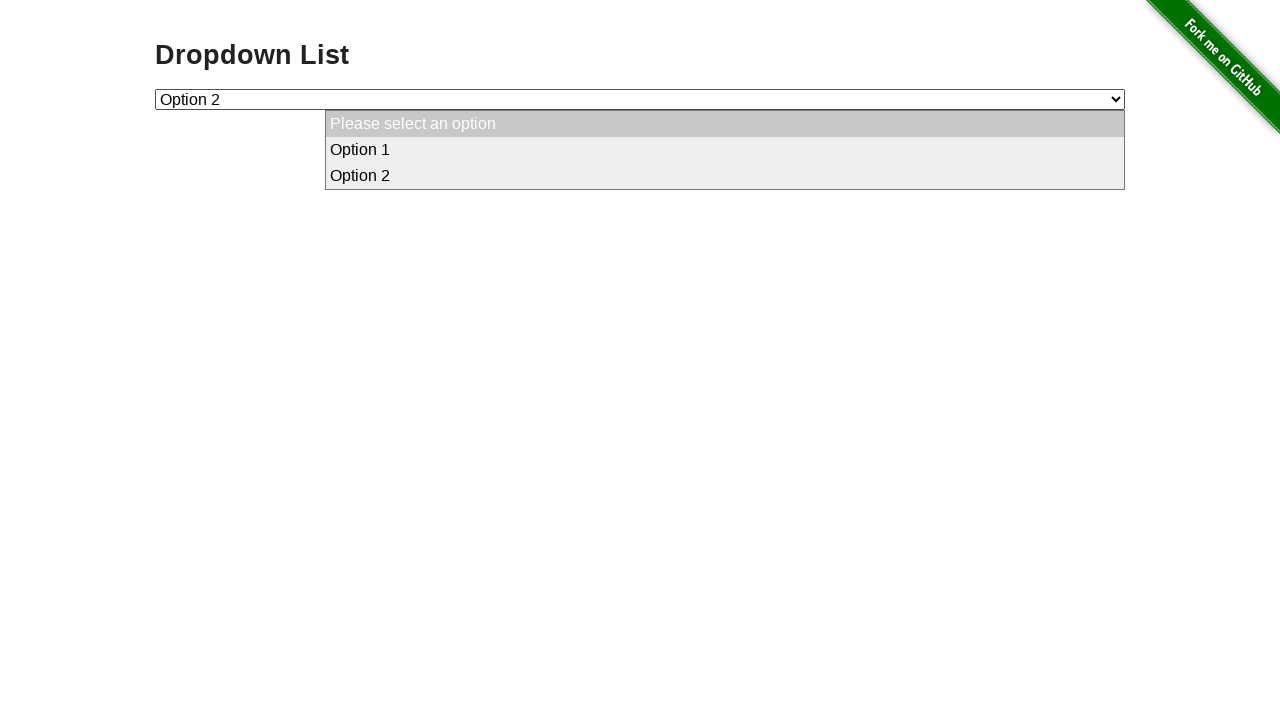

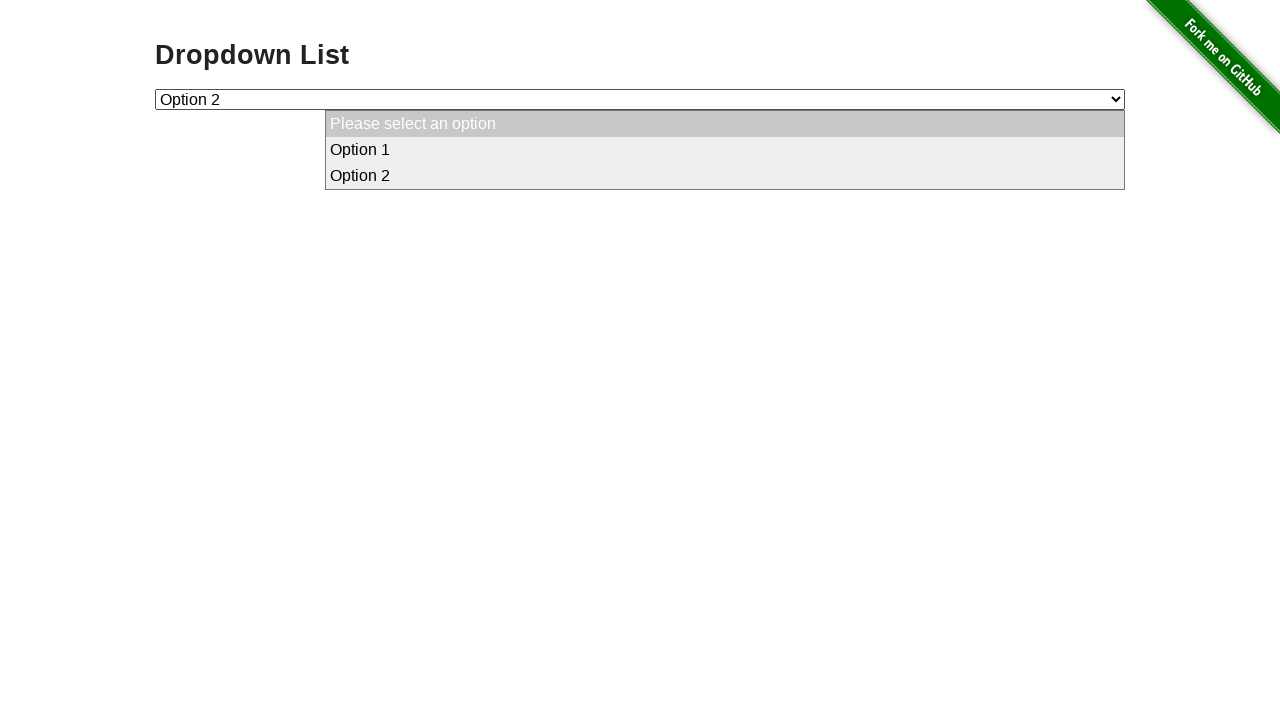